Navigates to battwo.com website and verifies the page loads by checking the title is present

Starting URL: https://battwo.com

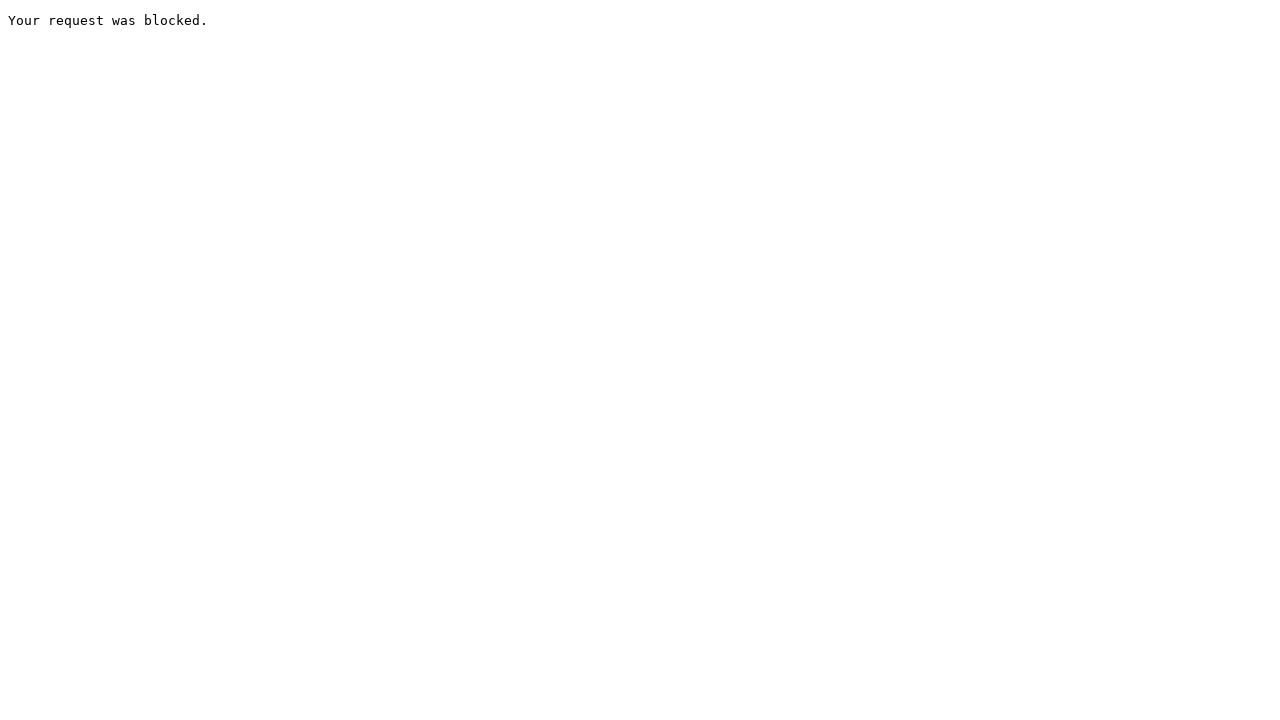

Set viewport size to 1920x1080
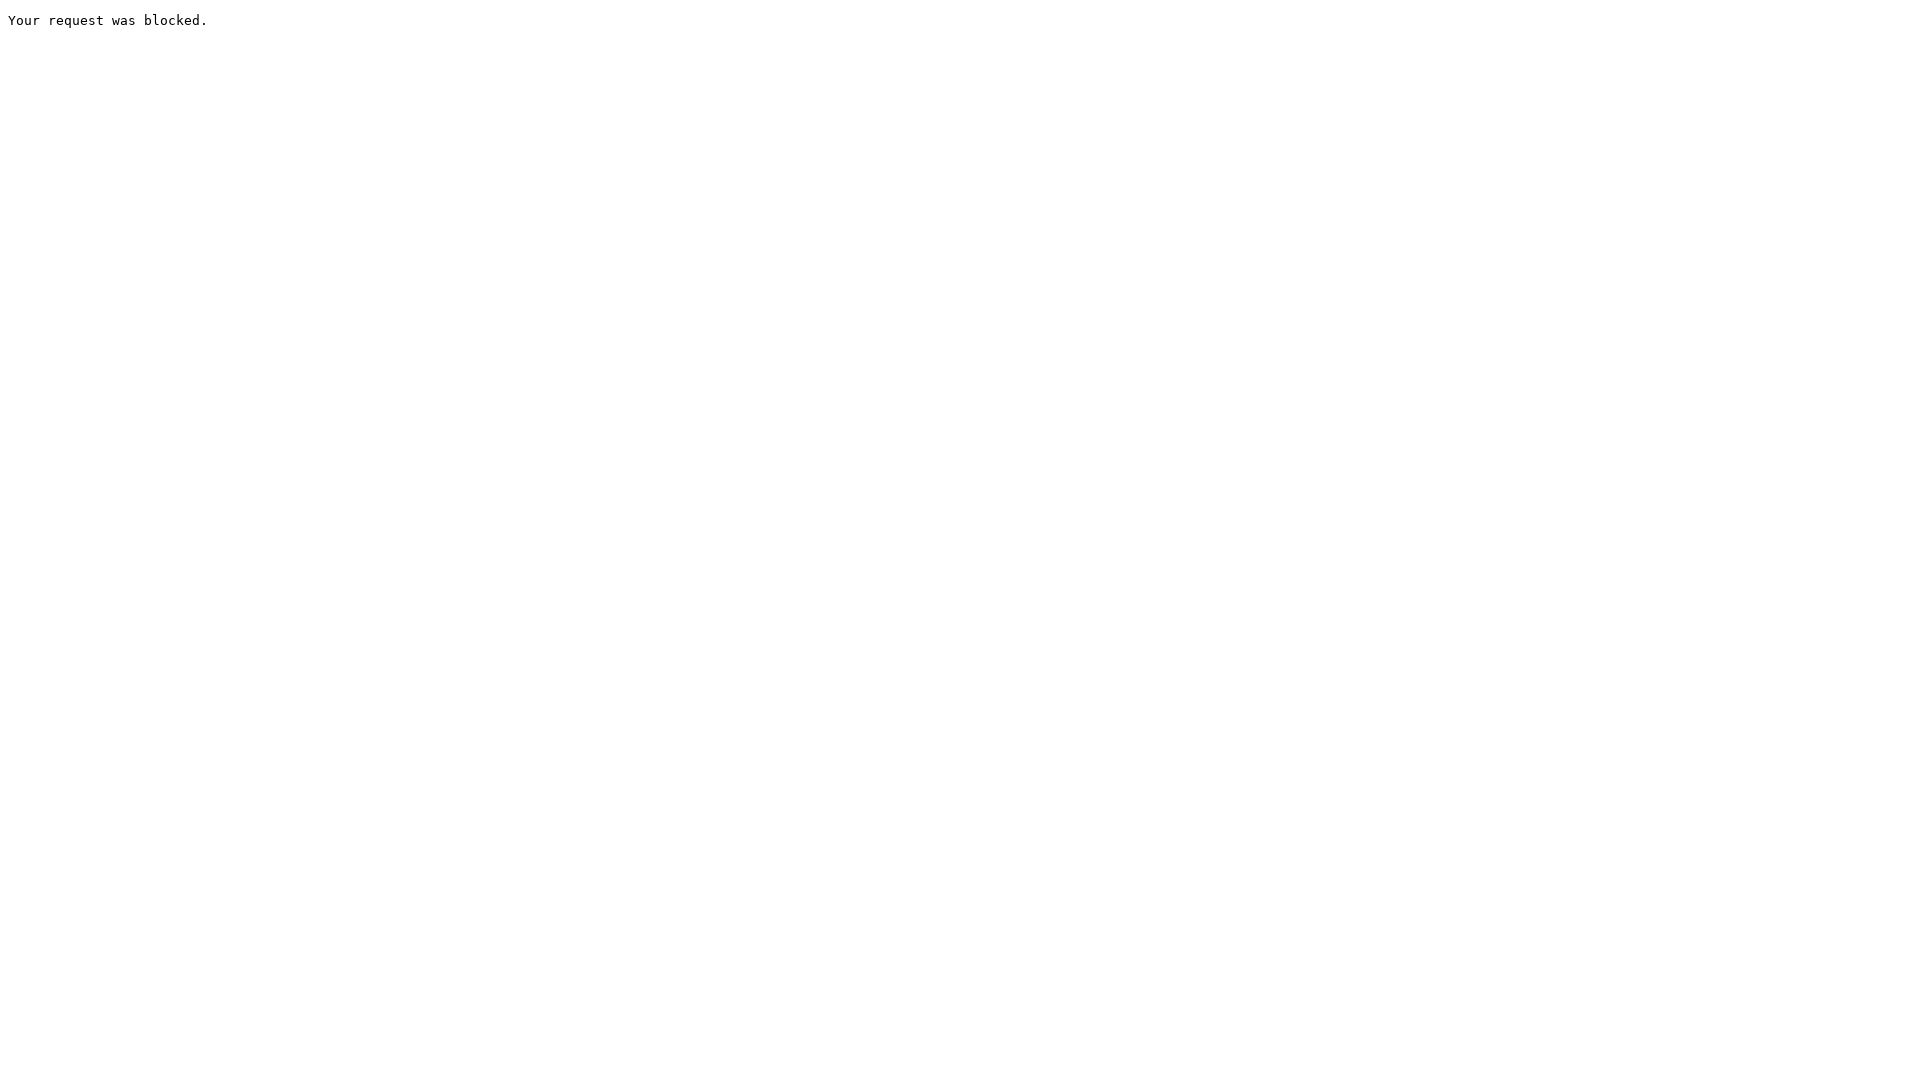

Page loaded - domcontentloaded state reached
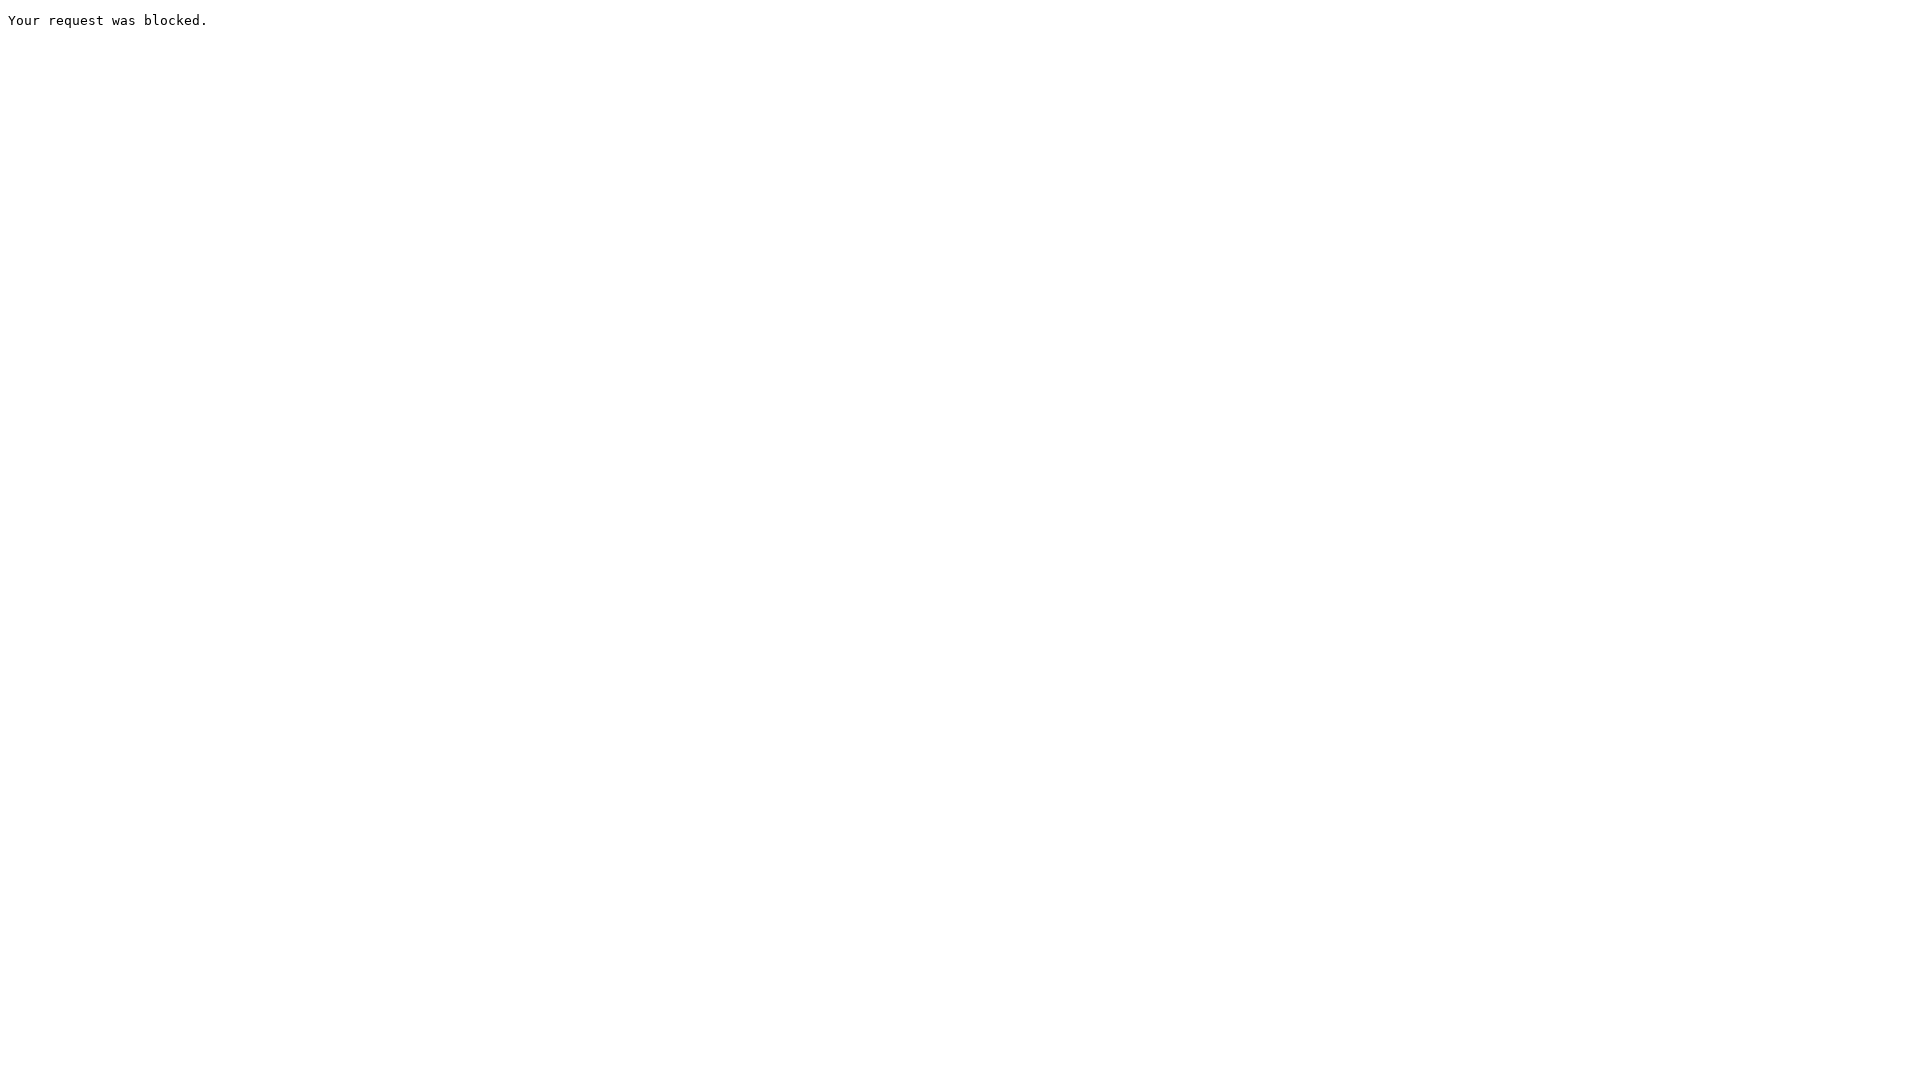

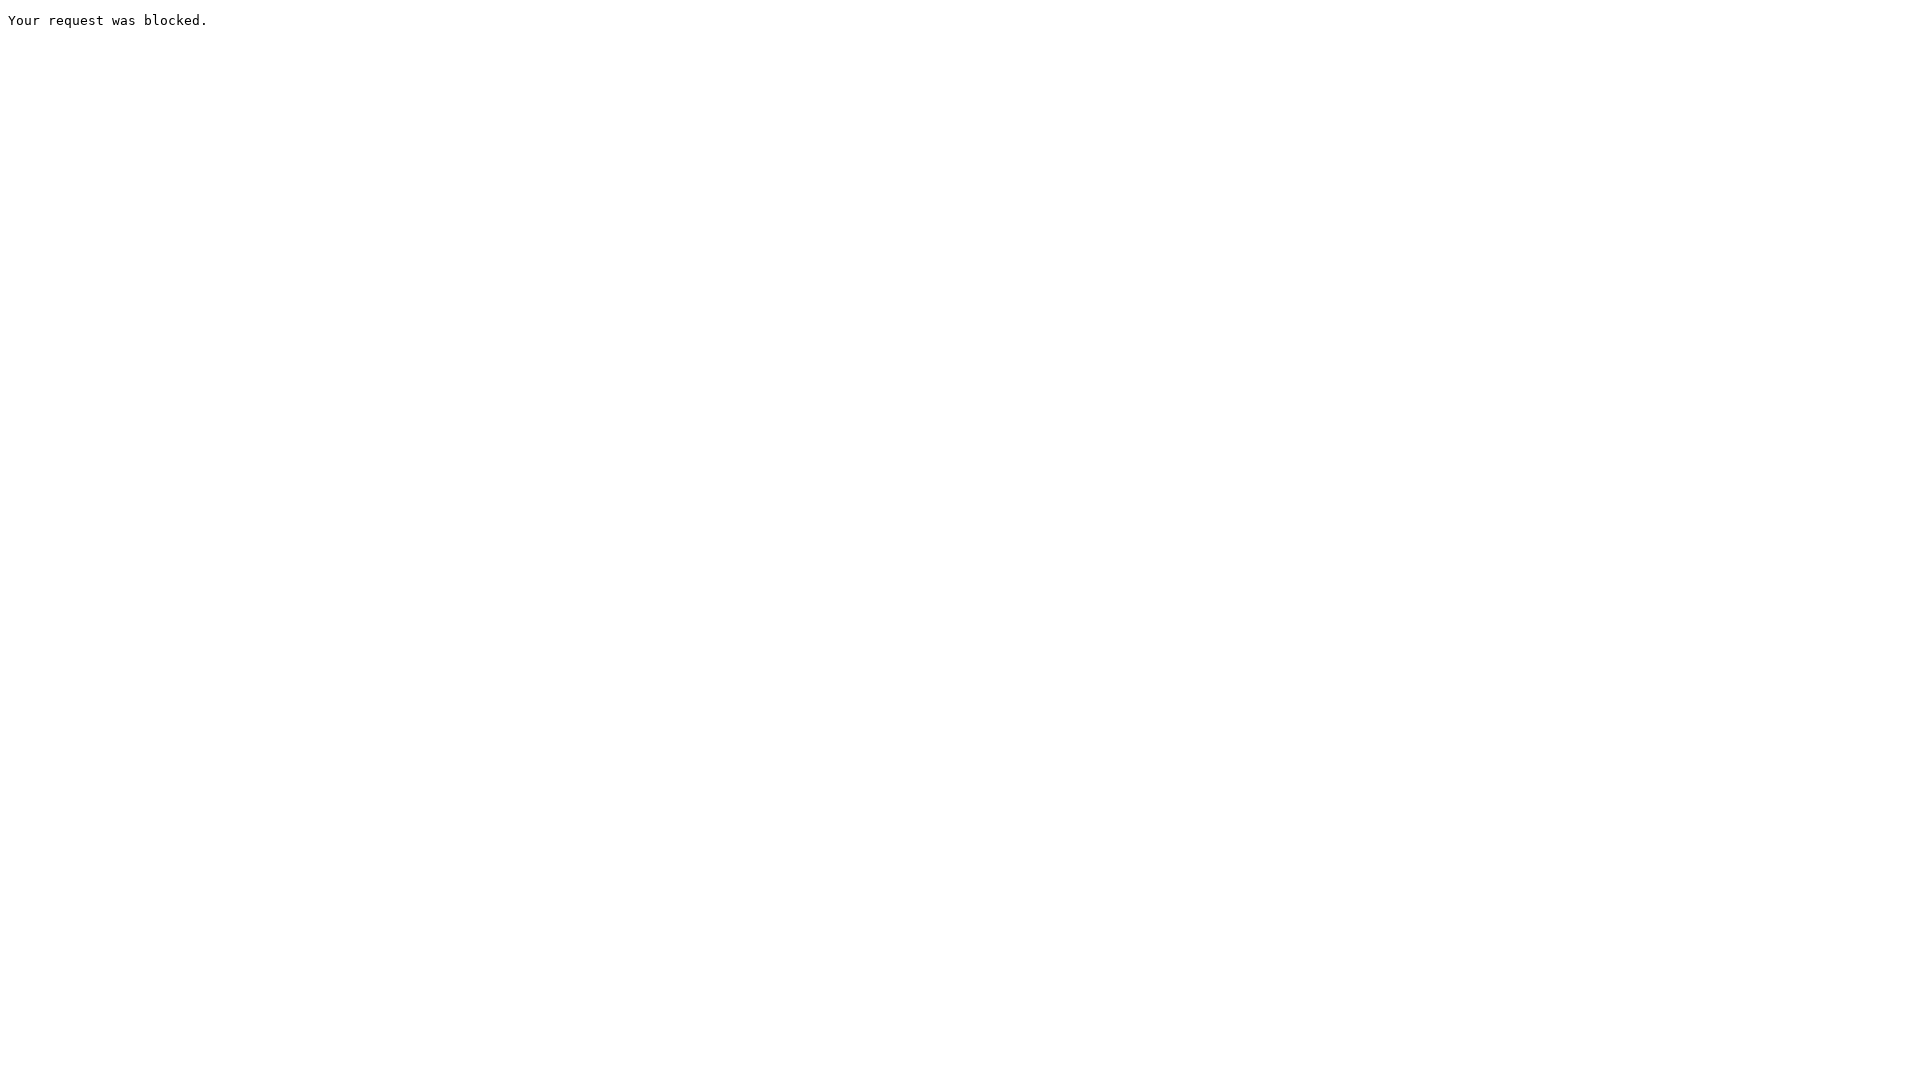